Navigates to AJIO e-commerce site and performs a mouse hover action on the MEN menu item to reveal dropdown options

Starting URL: https://www.ajio.com/

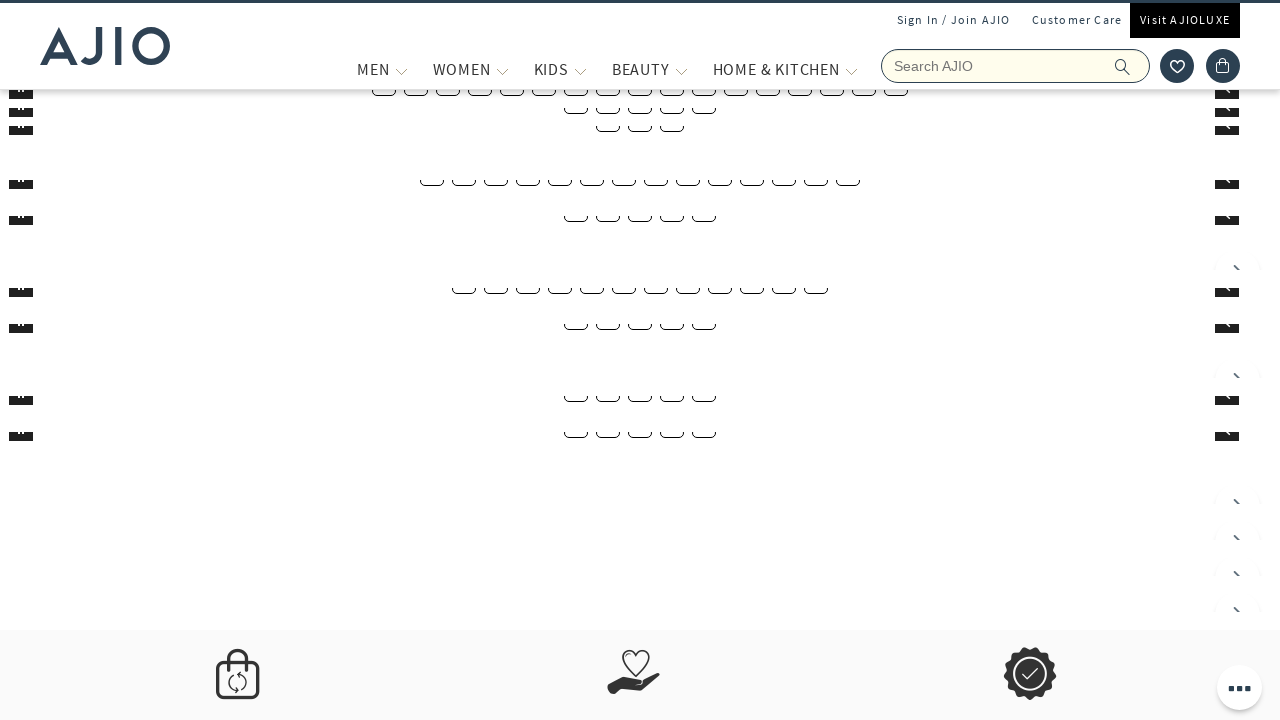

Navigated to AJIO e-commerce site
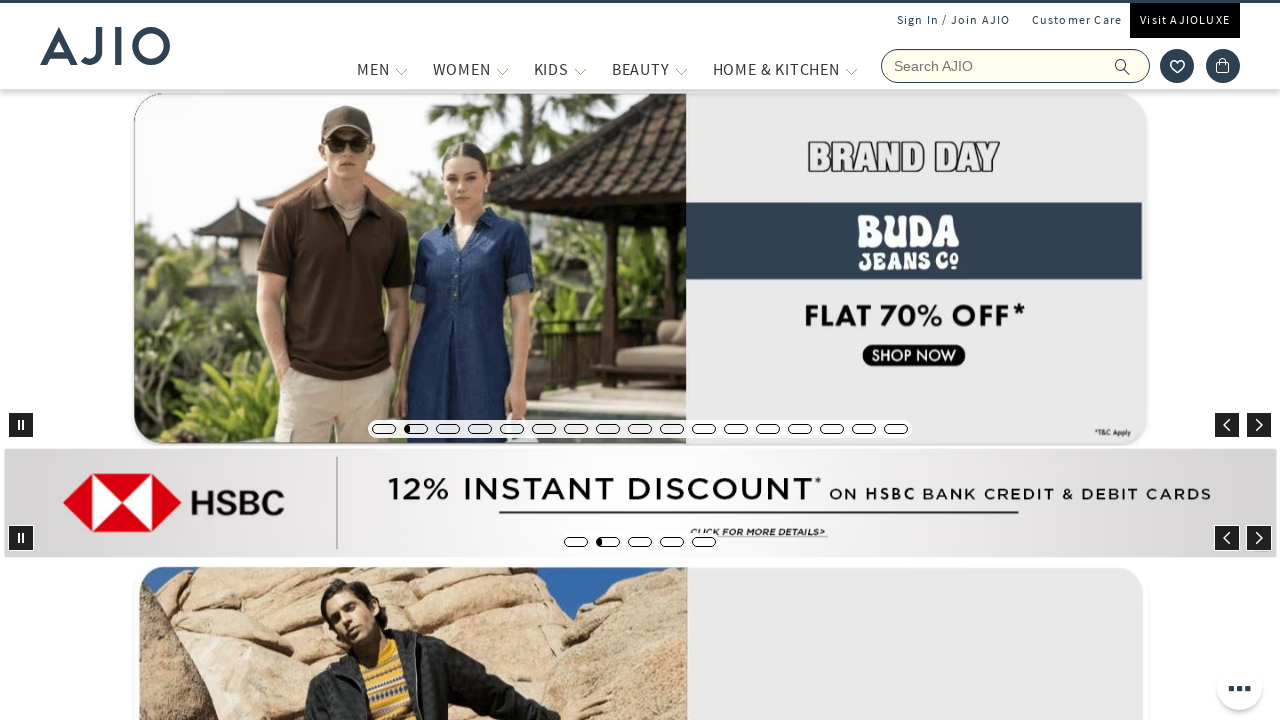

Hovered over MEN menu item to reveal dropdown options at (373, 69) on a:has-text('MEN')
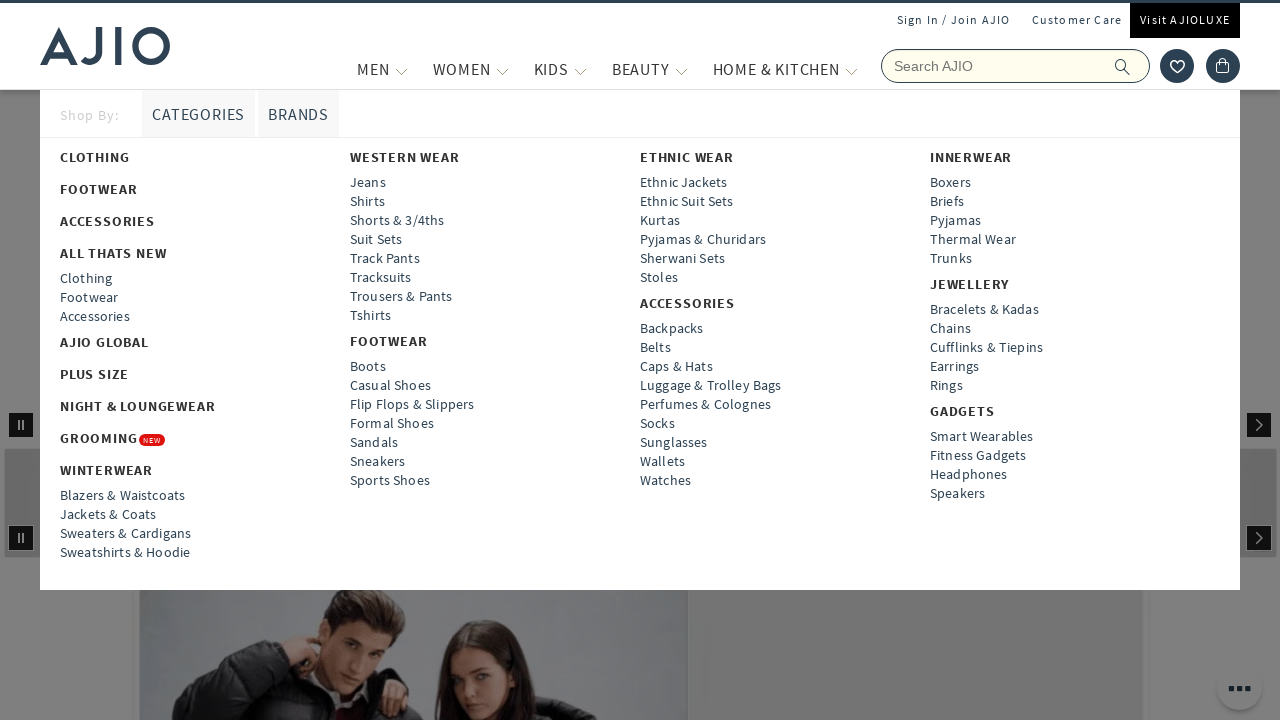

Waited for hover effect to be visible
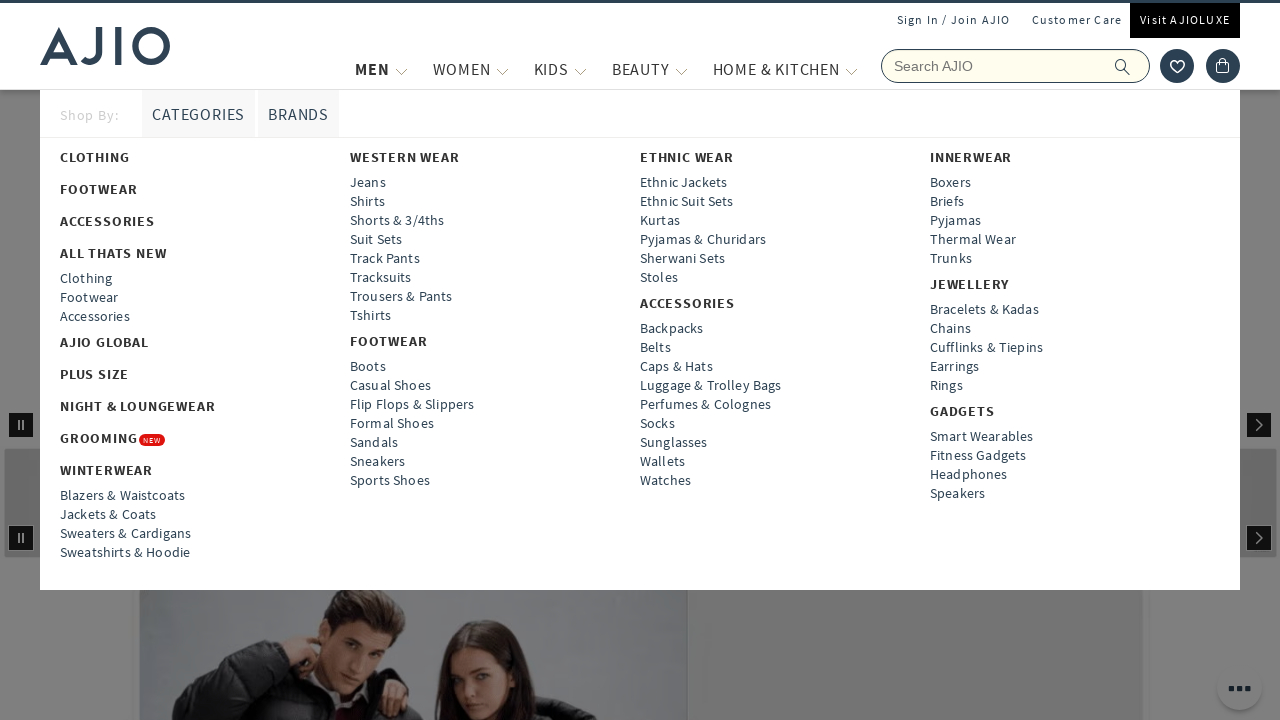

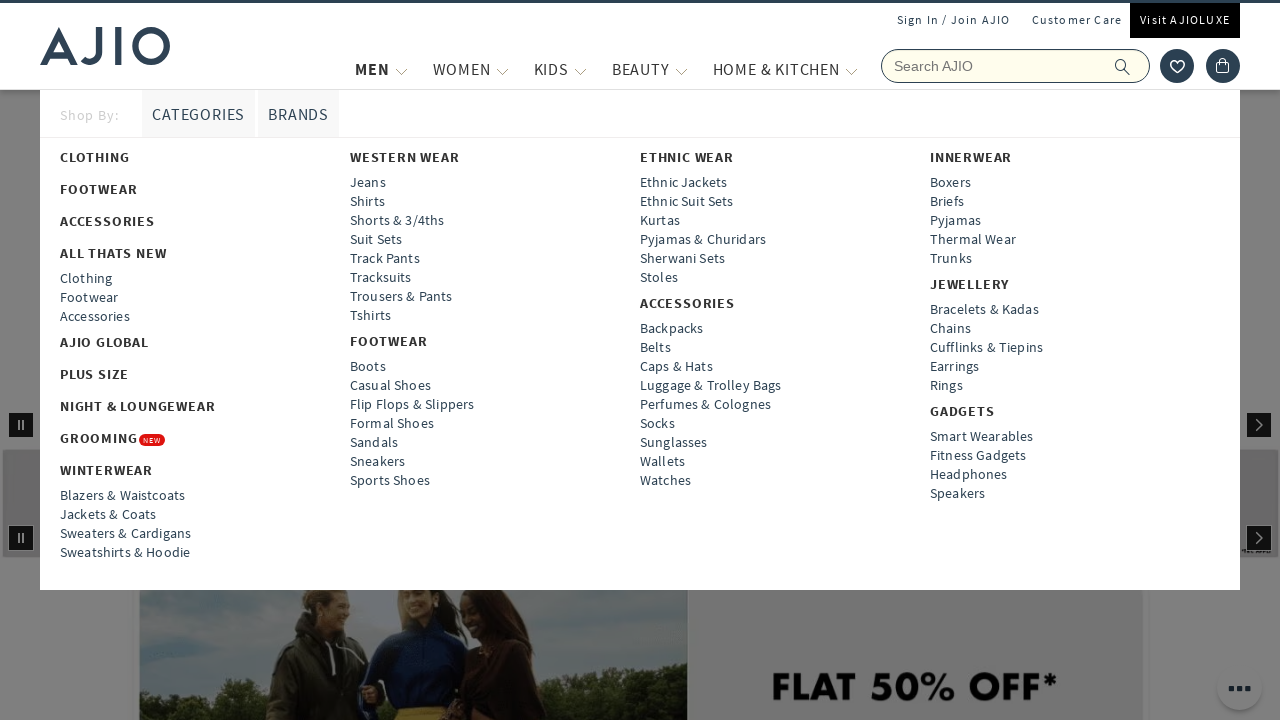